Tests file download functionality by clicking on download links and verifying files are downloaded

Starting URL: https://the-internet.herokuapp.com/

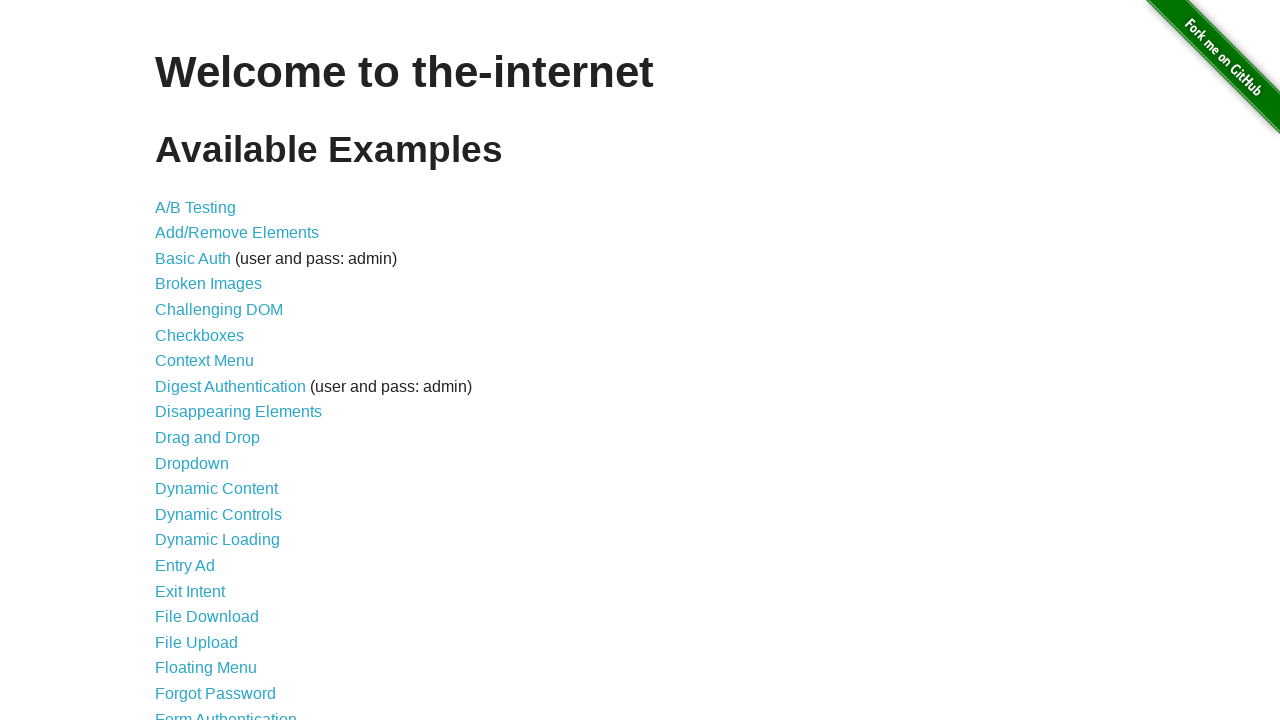

Clicked on File Download link to navigate to download page at (207, 617) on text=File Download
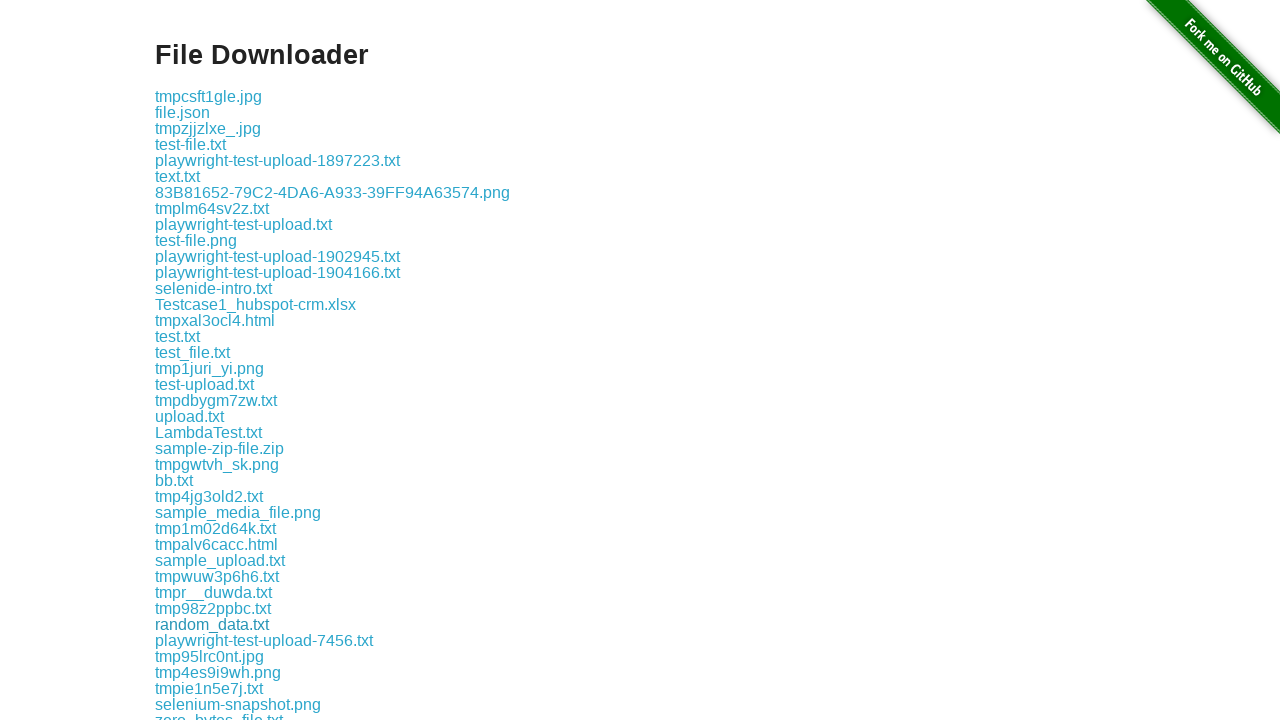

Download links are now visible on the page
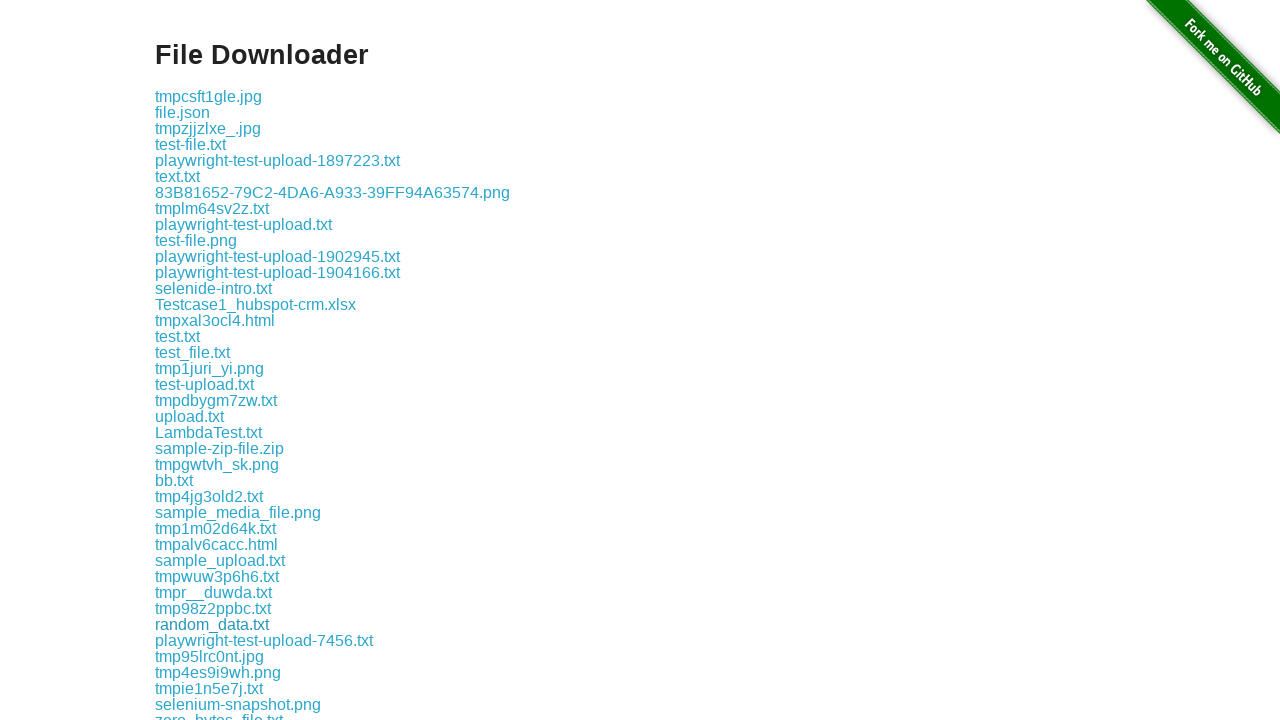

Retrieved all download links from the page
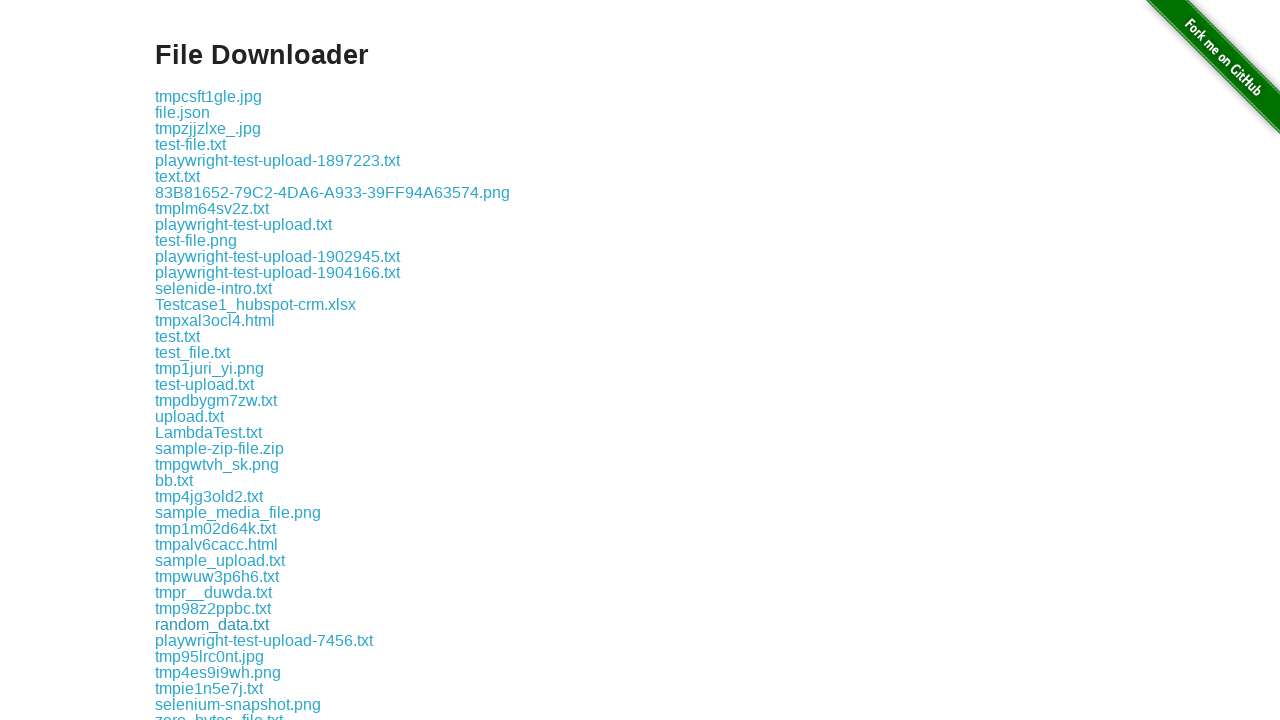

Clicked on first download link and file download started at (208, 96) on div#content a >> nth=0
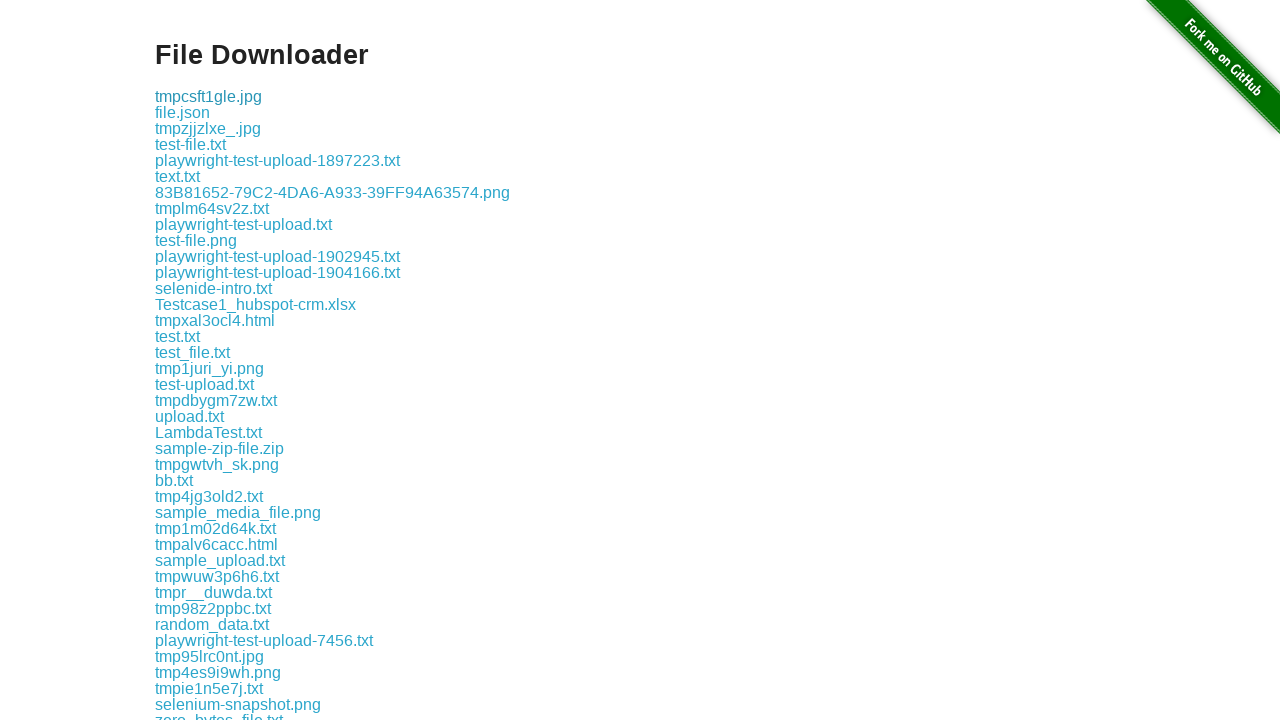

File download completed successfully
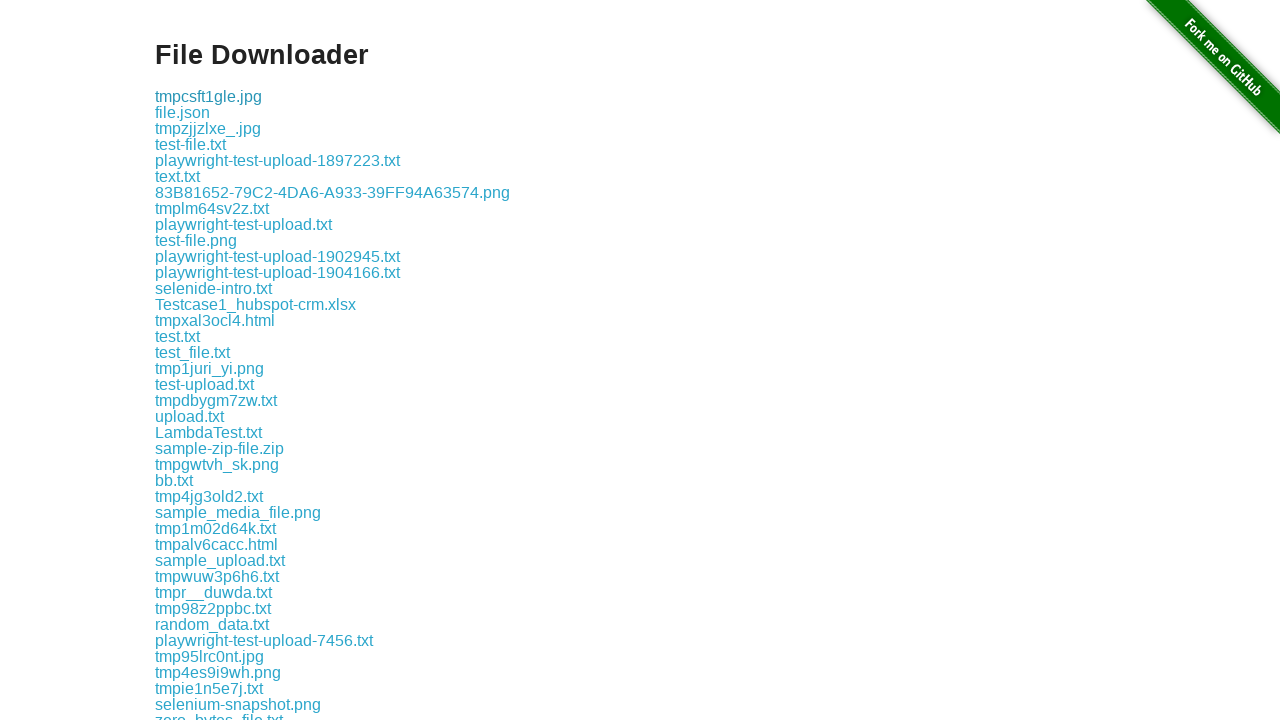

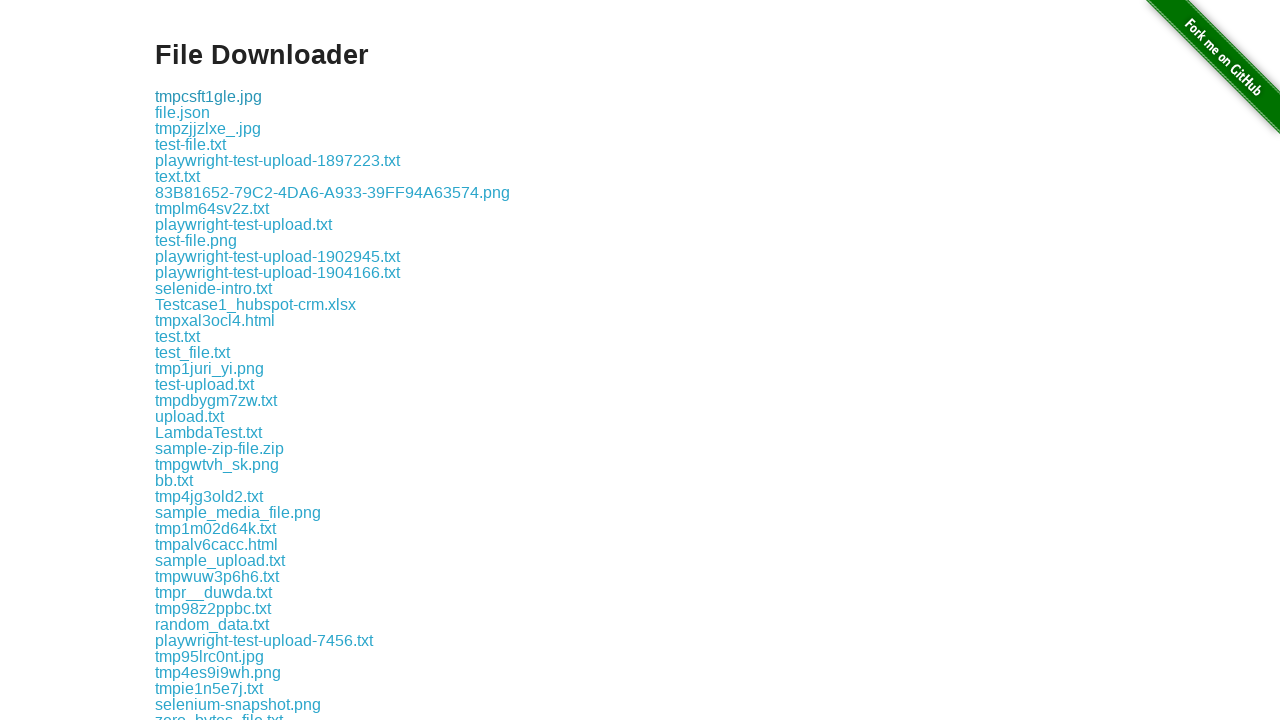